Tests multi-select dropdown functionality by selecting even-numbered options and verifying selection/deselection operations

Starting URL: http://automationbykrishna.com

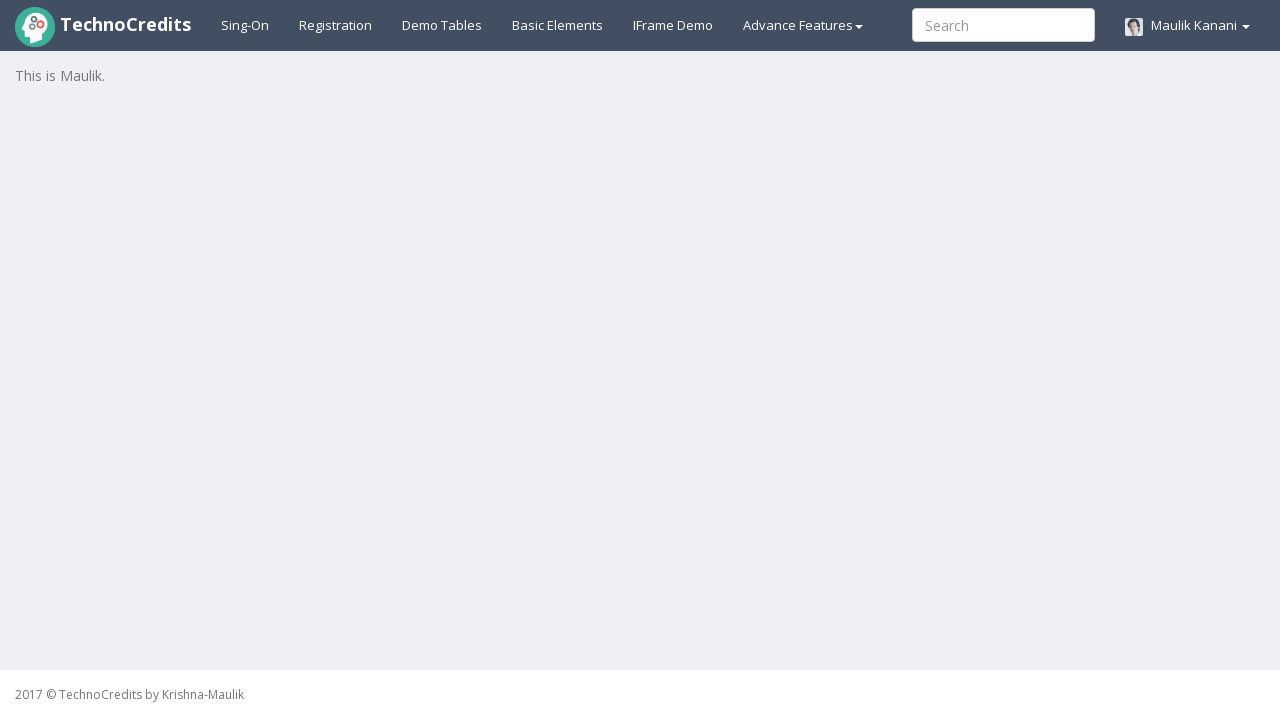

Clicked on Basic Elements link to navigate to the form at (558, 25) on xpath=//a[text()='Basic Elements']
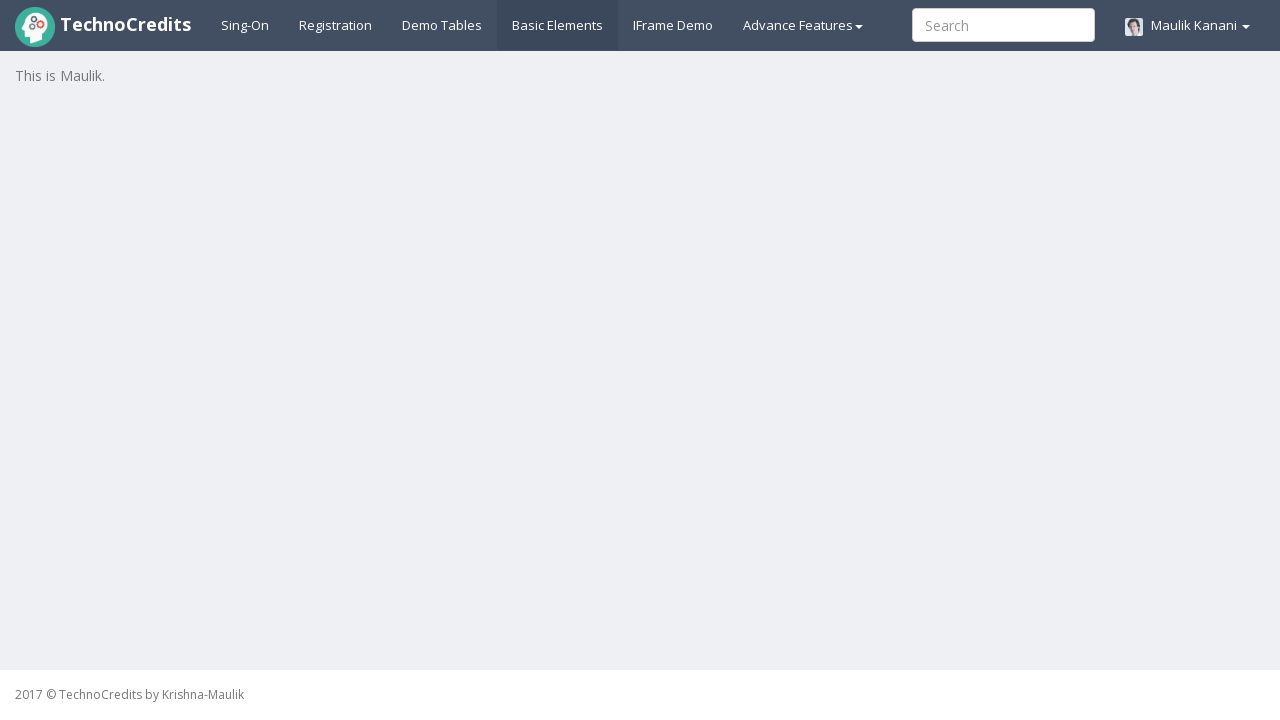

Waited 3 seconds for page to load
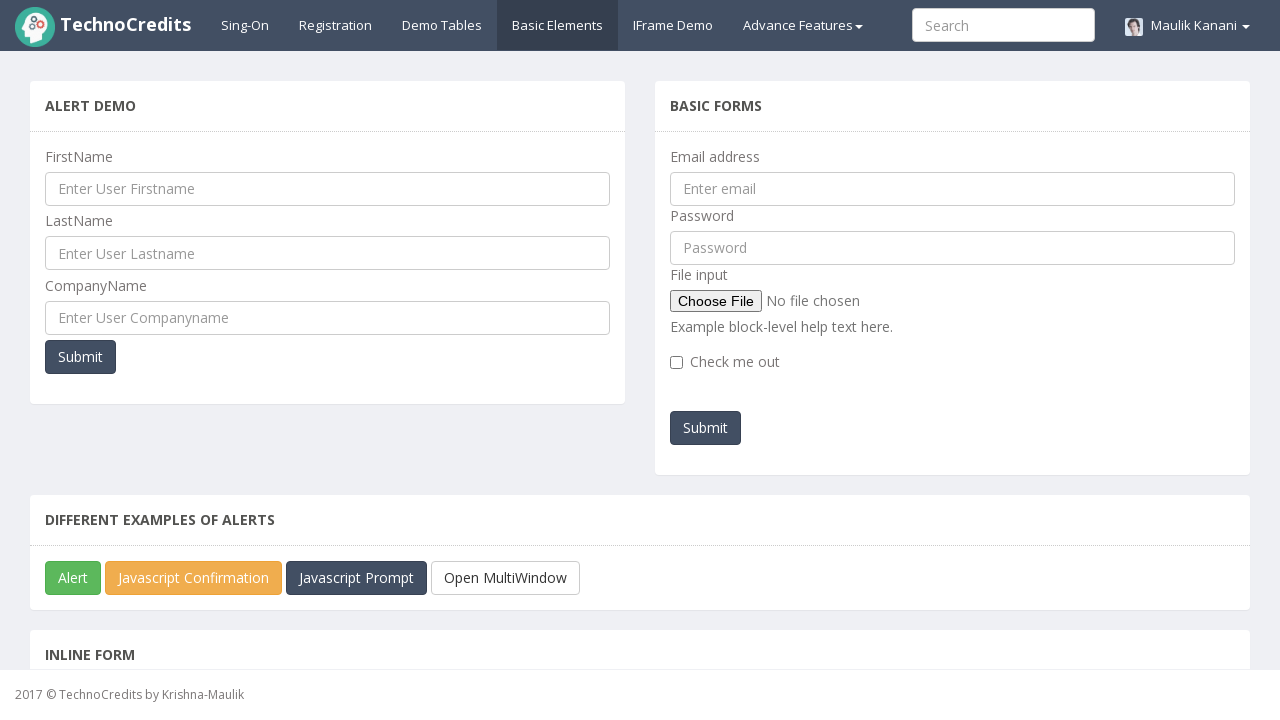

Scrolled first select element into view
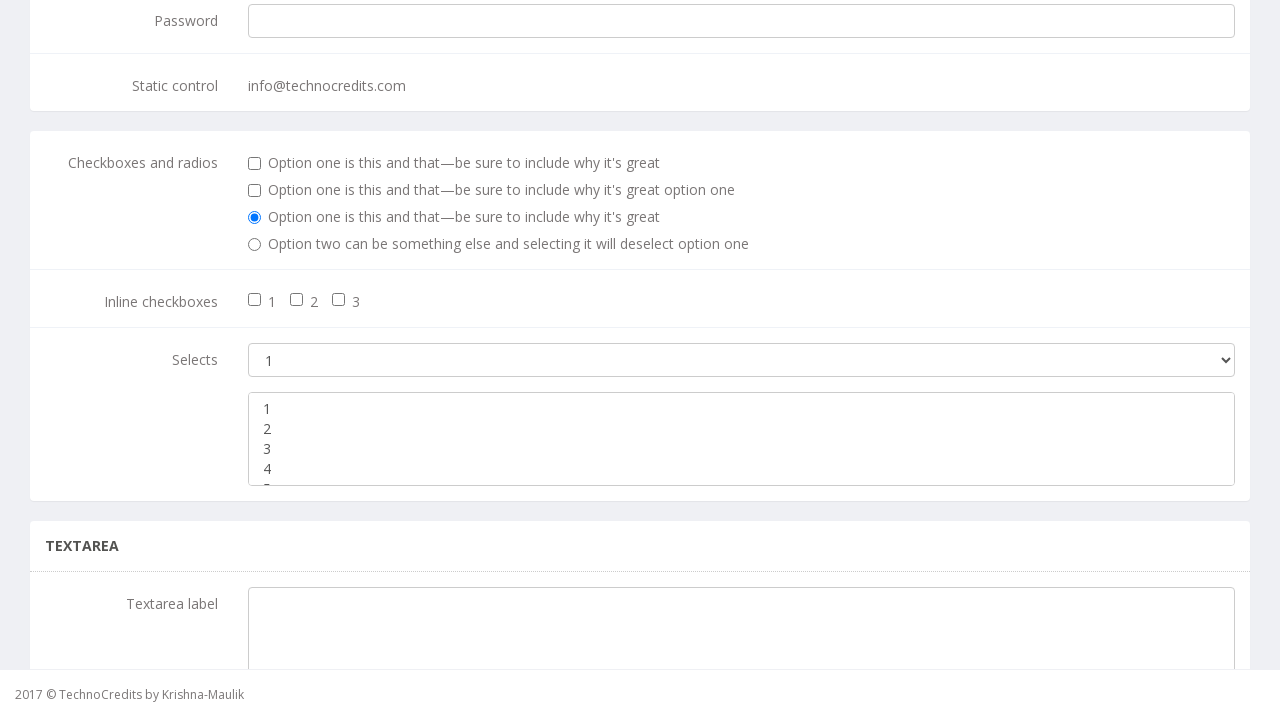

Retrieved all options from first multi-select dropdown
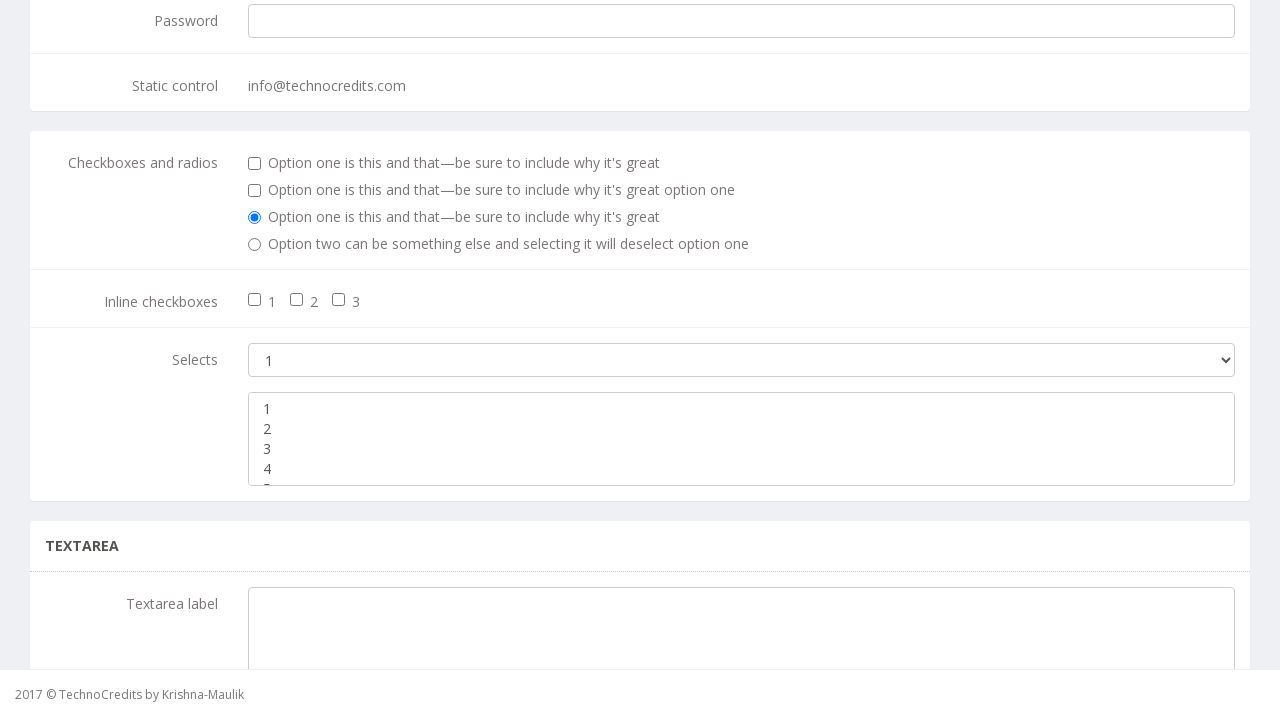

Selected even-numbered option: 2 on xpath=//select[1]
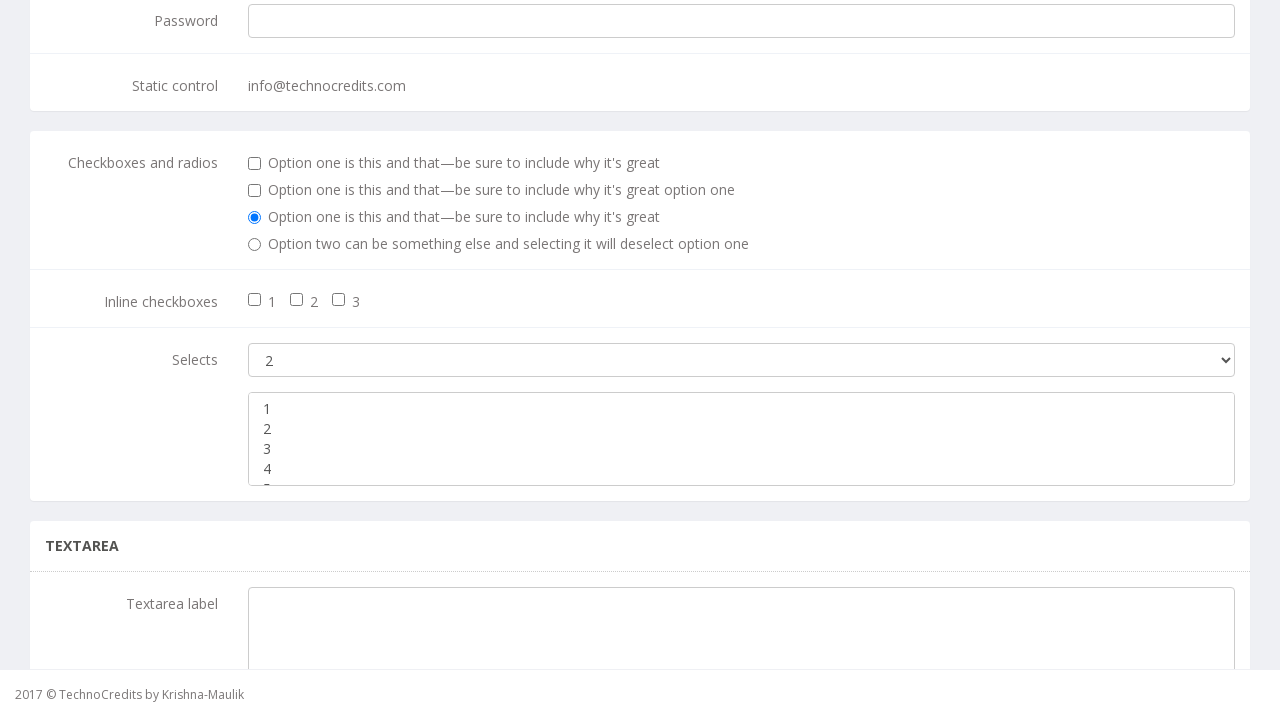

Selected even-numbered option: 4 on xpath=//select[1]
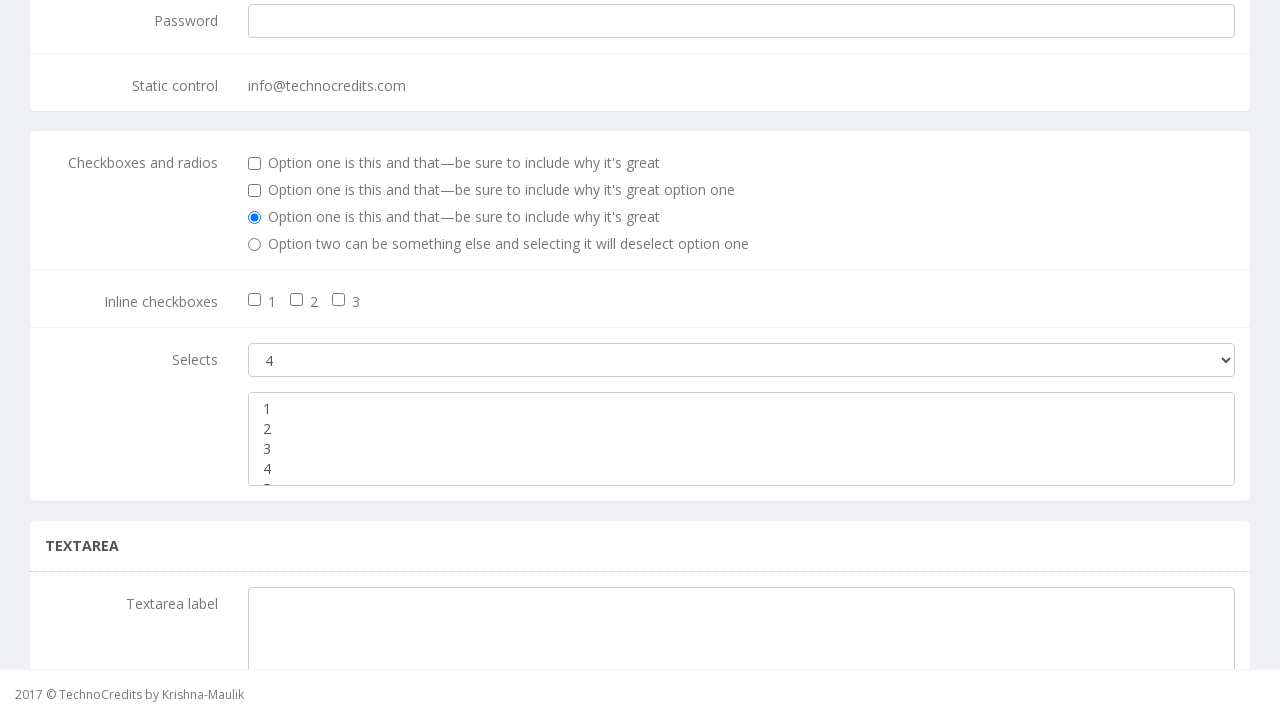

Deselected all options from second multi-select dropdown
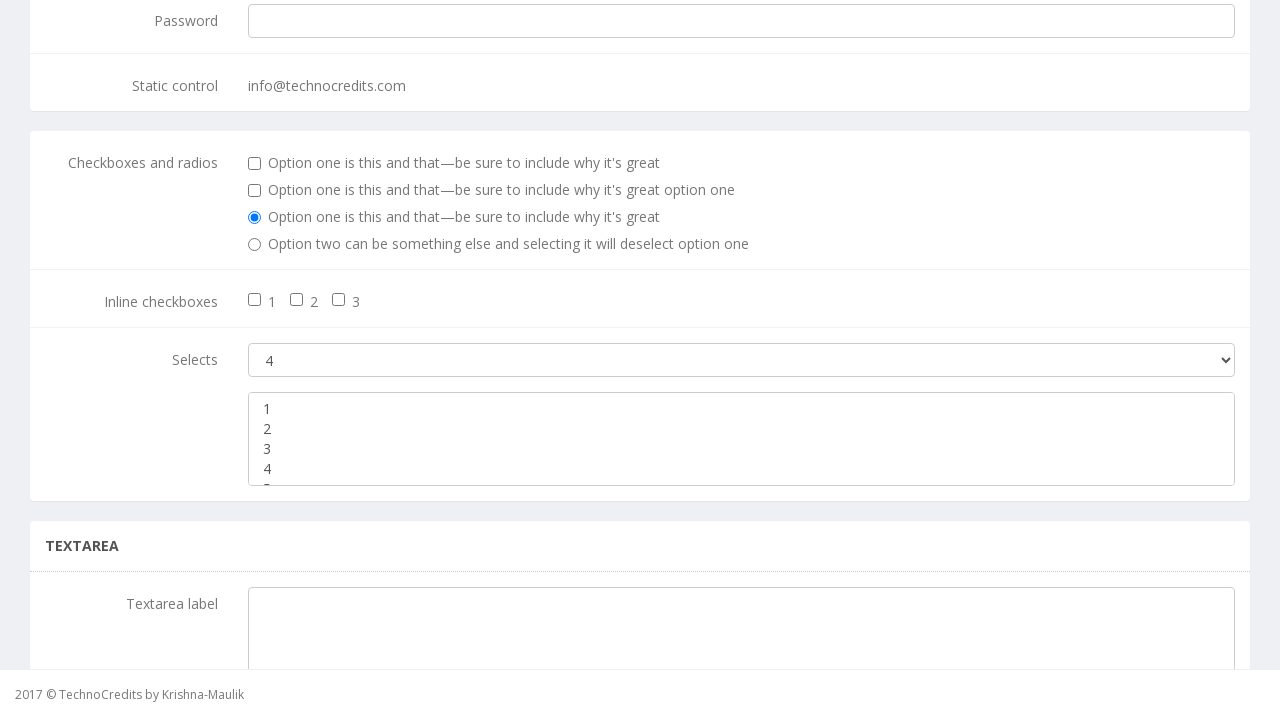

Verified selected options count in second dropdown: 0
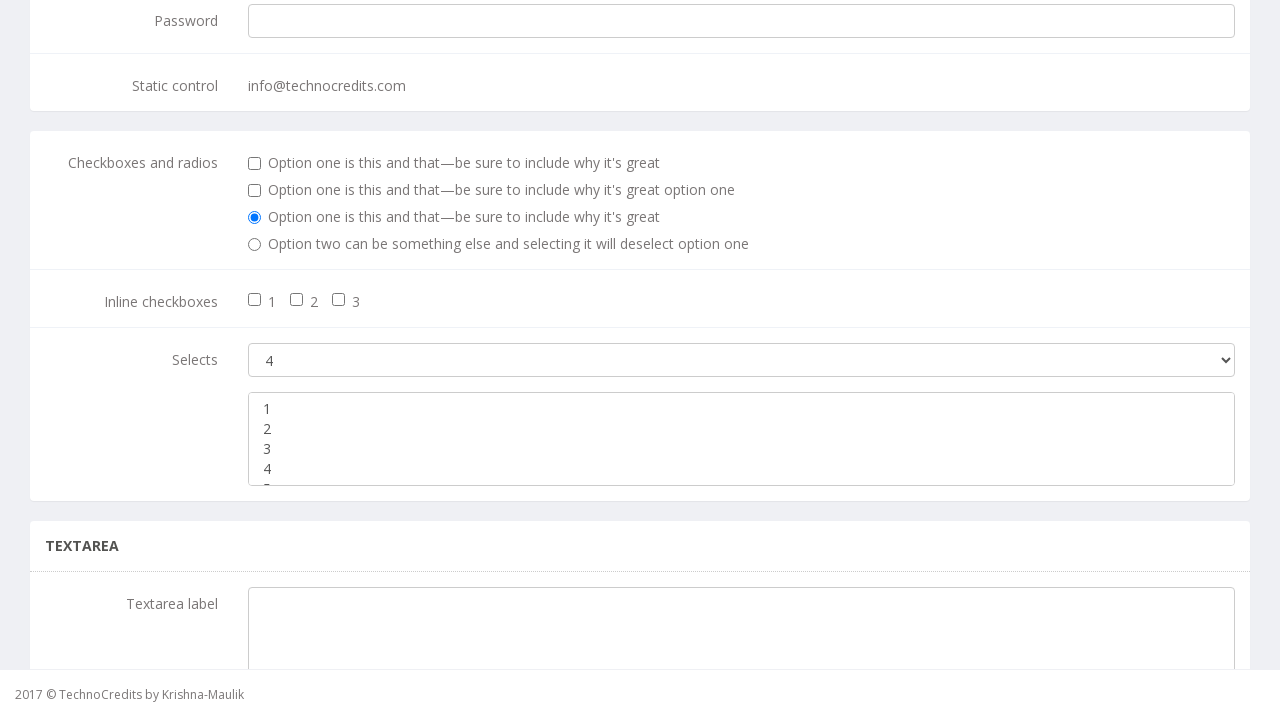

Printed selected options count: 0
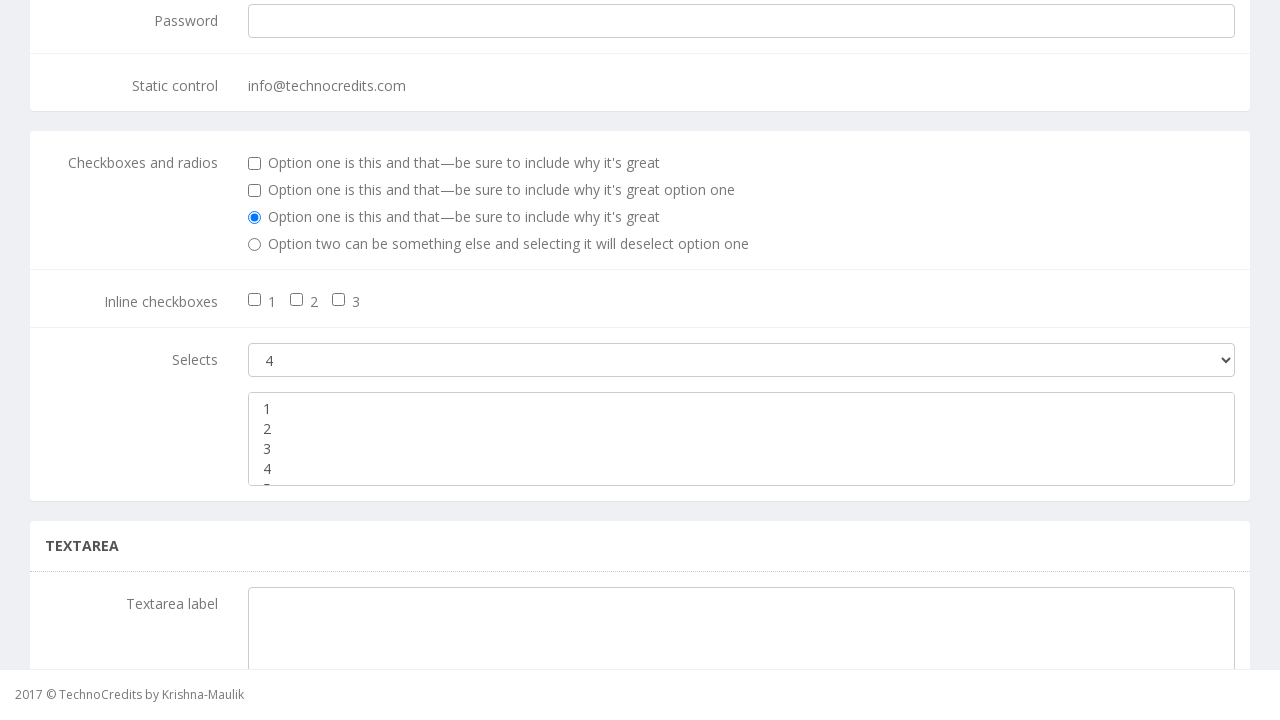

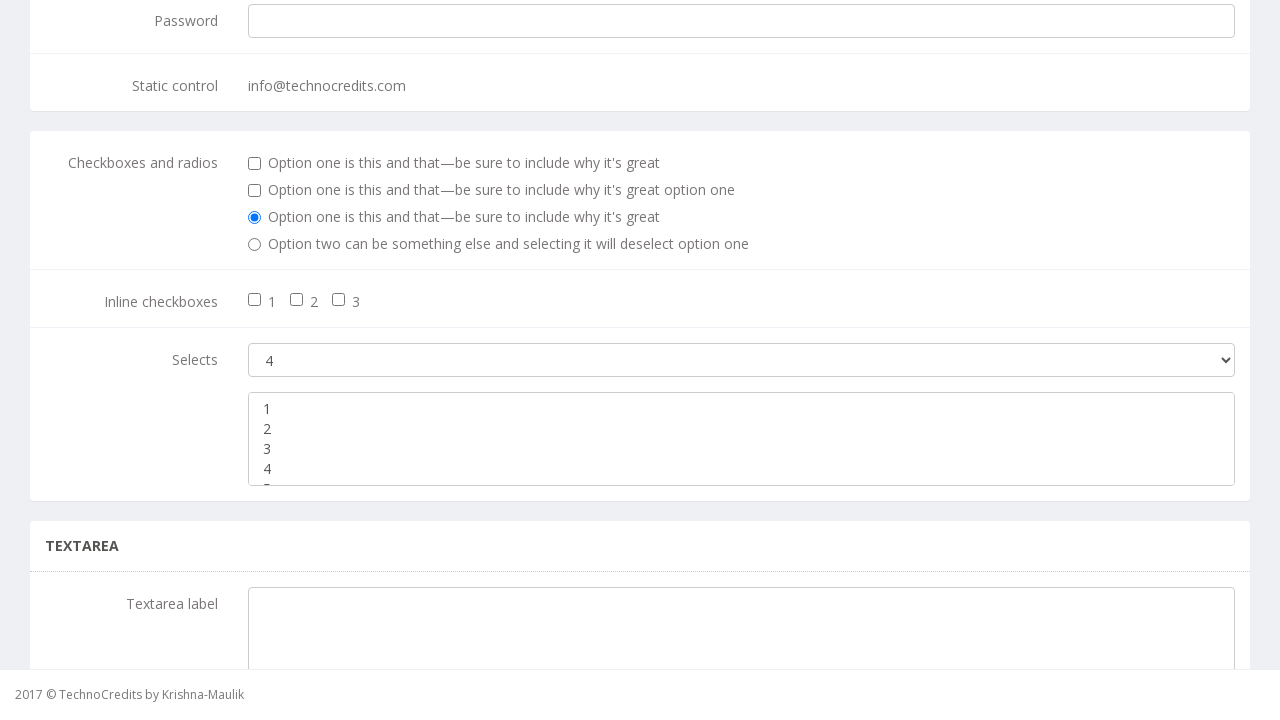